Navigates to a test page and clicks the JavaScript exception button to test multiple log consumers

Starting URL: https://www.selenium.dev/selenium/web/bidi/logEntryAdded.html

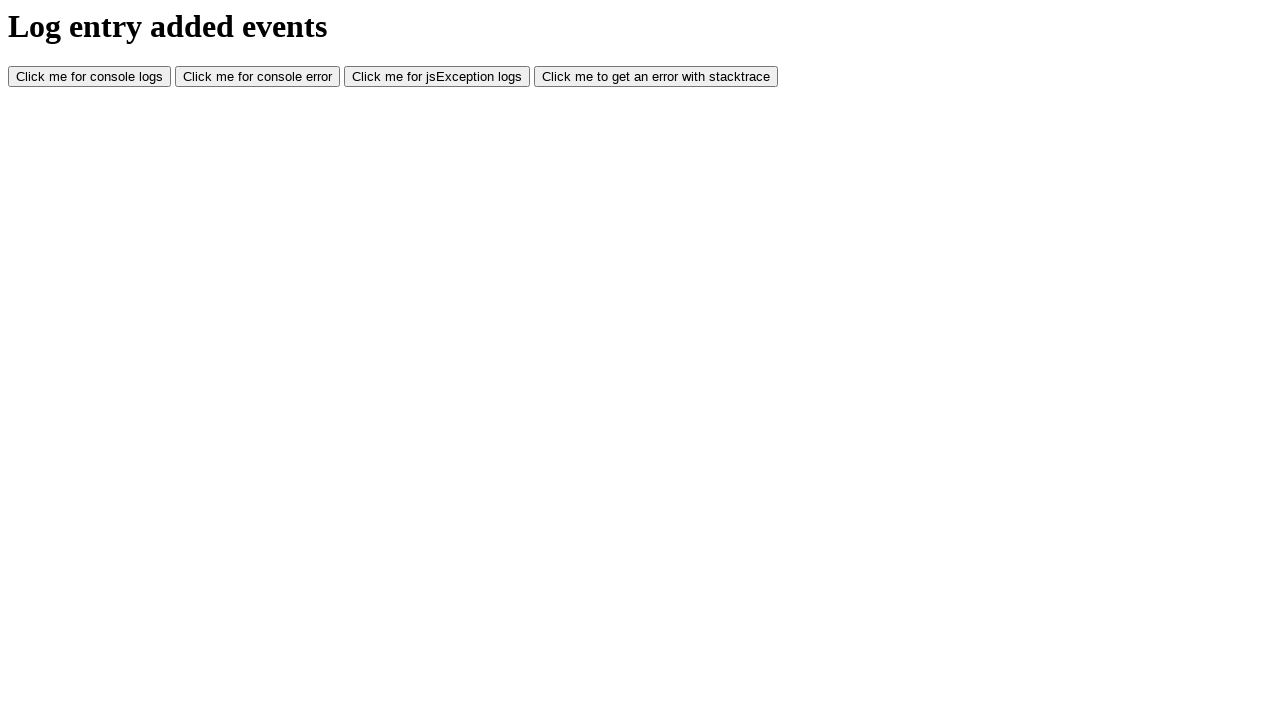

Navigated to log entry test page
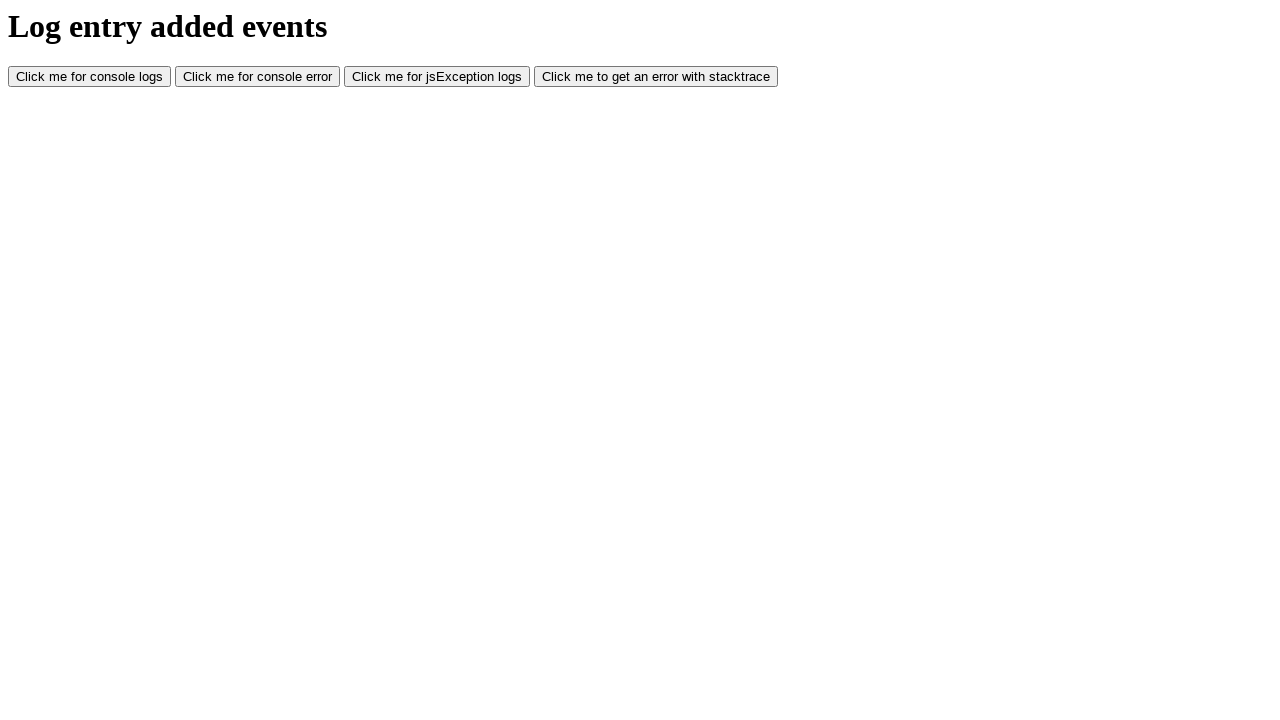

Clicked JavaScript exception button to trigger error for multiple log consumers at (437, 77) on #jsException
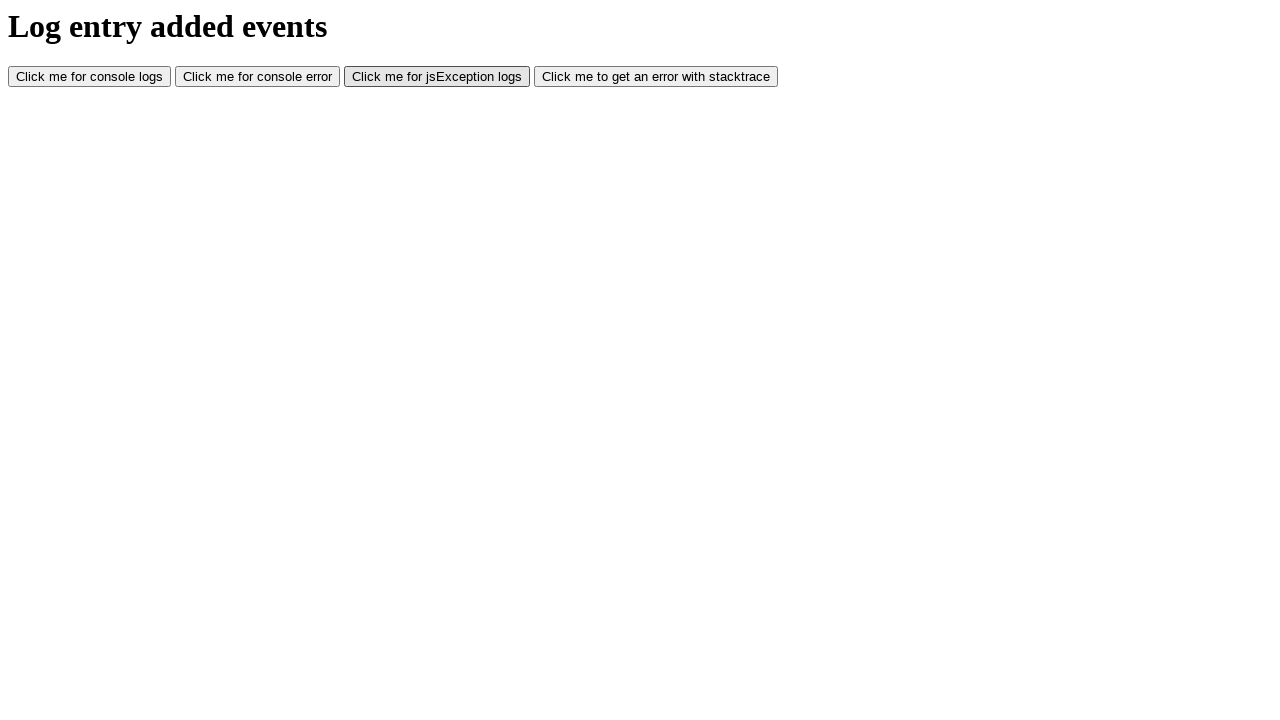

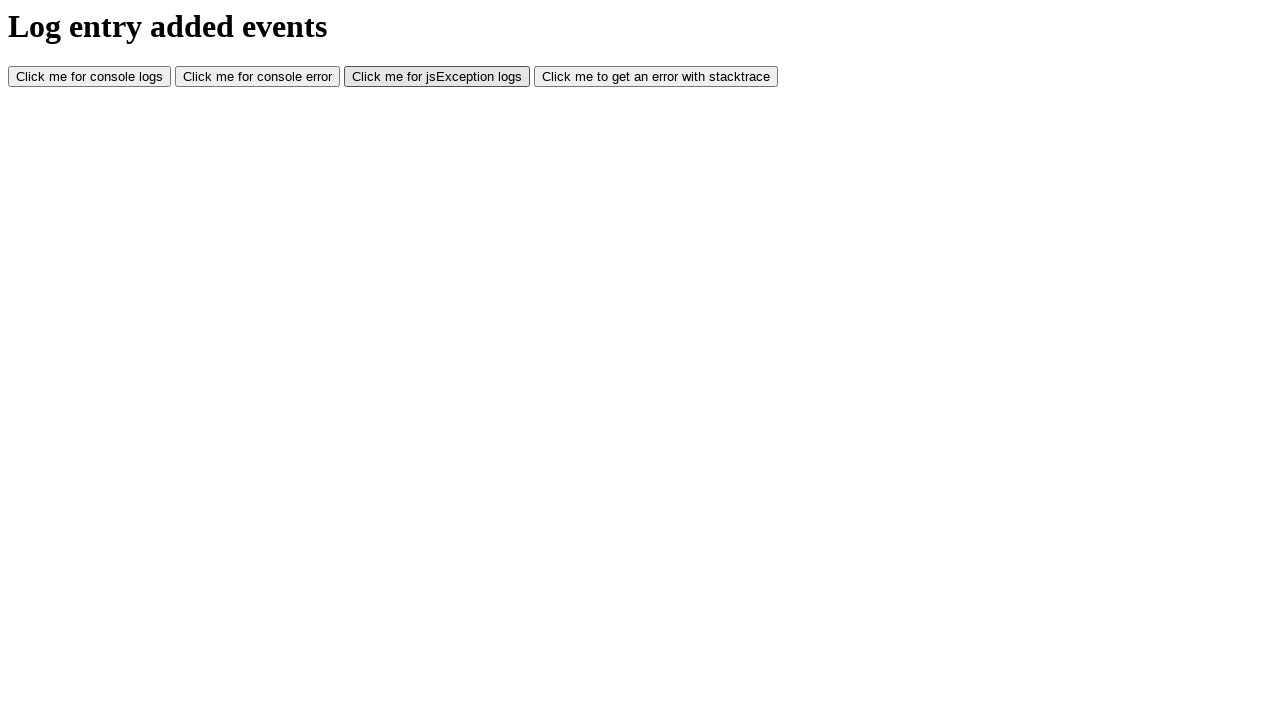